Tests right-click context menu by right-clicking an element, hovering over quit option, and clicking it

Starting URL: http://swisnl.github.io/jQuery-contextMenu/demo.html

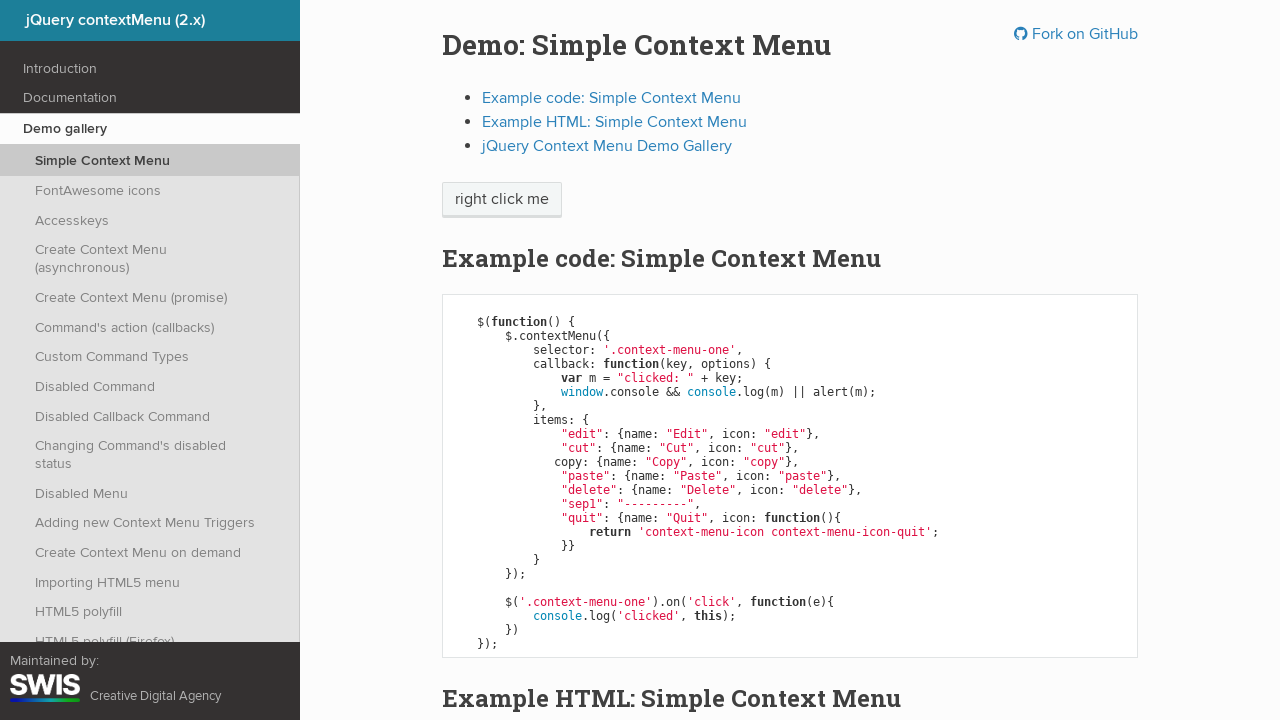

Right-clicked on 'right click me' element to open context menu at (502, 200) on //span[text()='right click me']
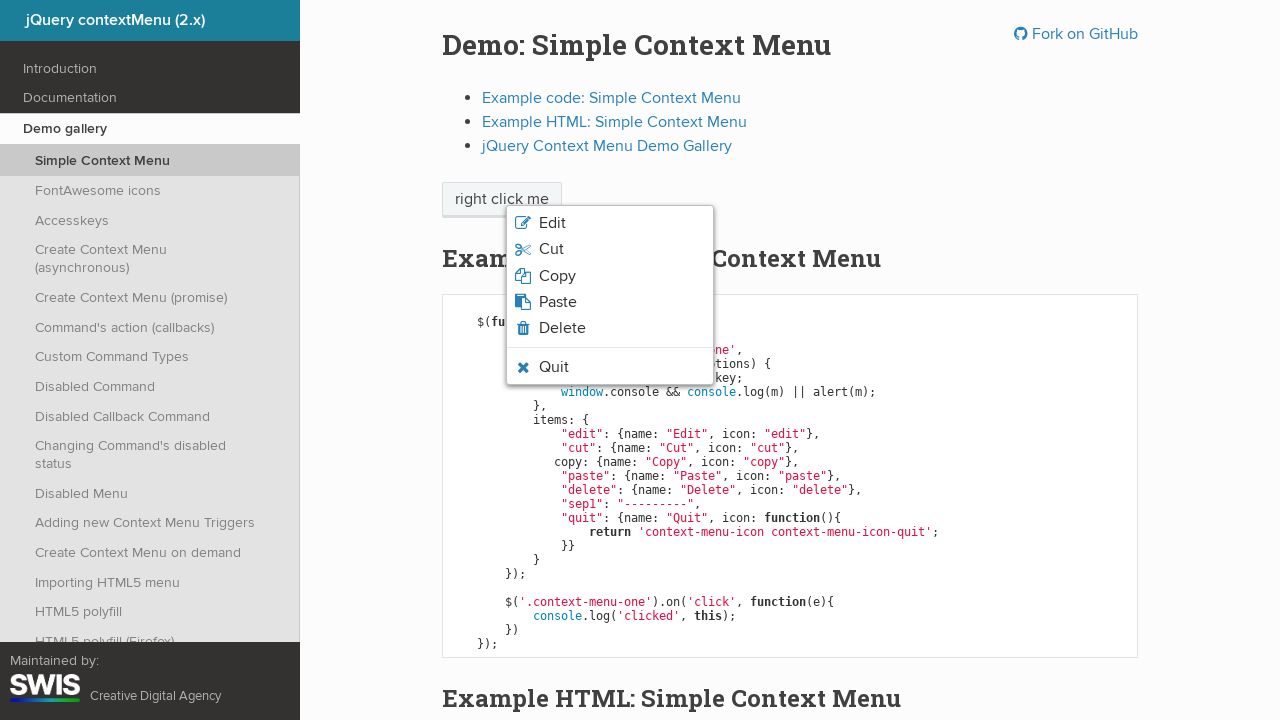

Hovered over quit option in context menu at (610, 367) on xpath=//li[contains(@class,'context-menu-icon-quit')]
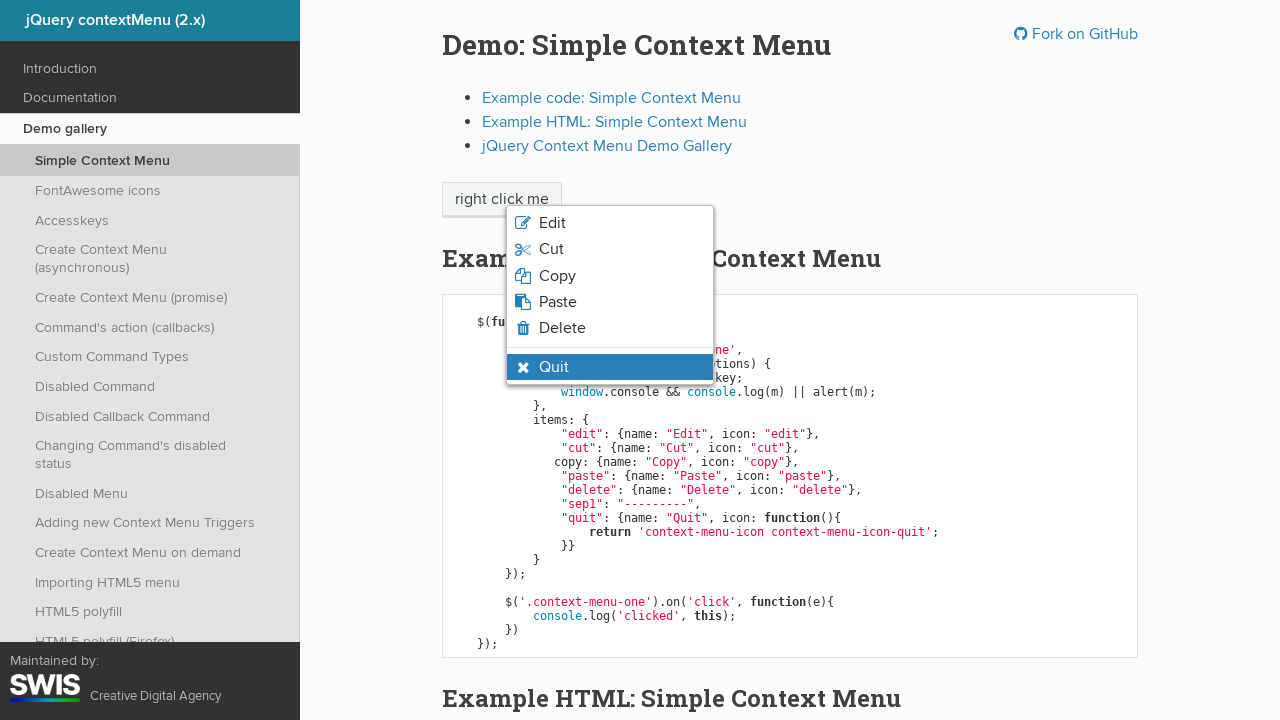

Clicked quit option from context menu at (610, 367) on xpath=//li[contains(@class,'context-menu-icon-quit')]
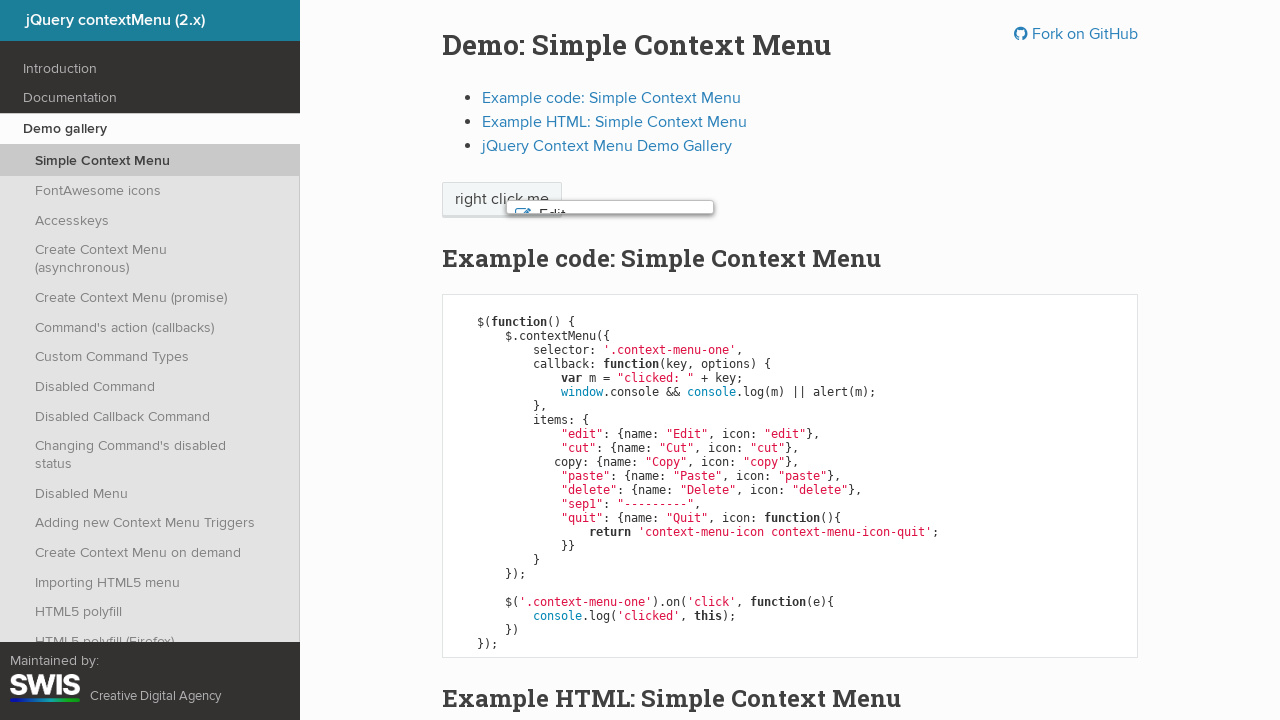

Set up dialog handler to accept any alert dialogs
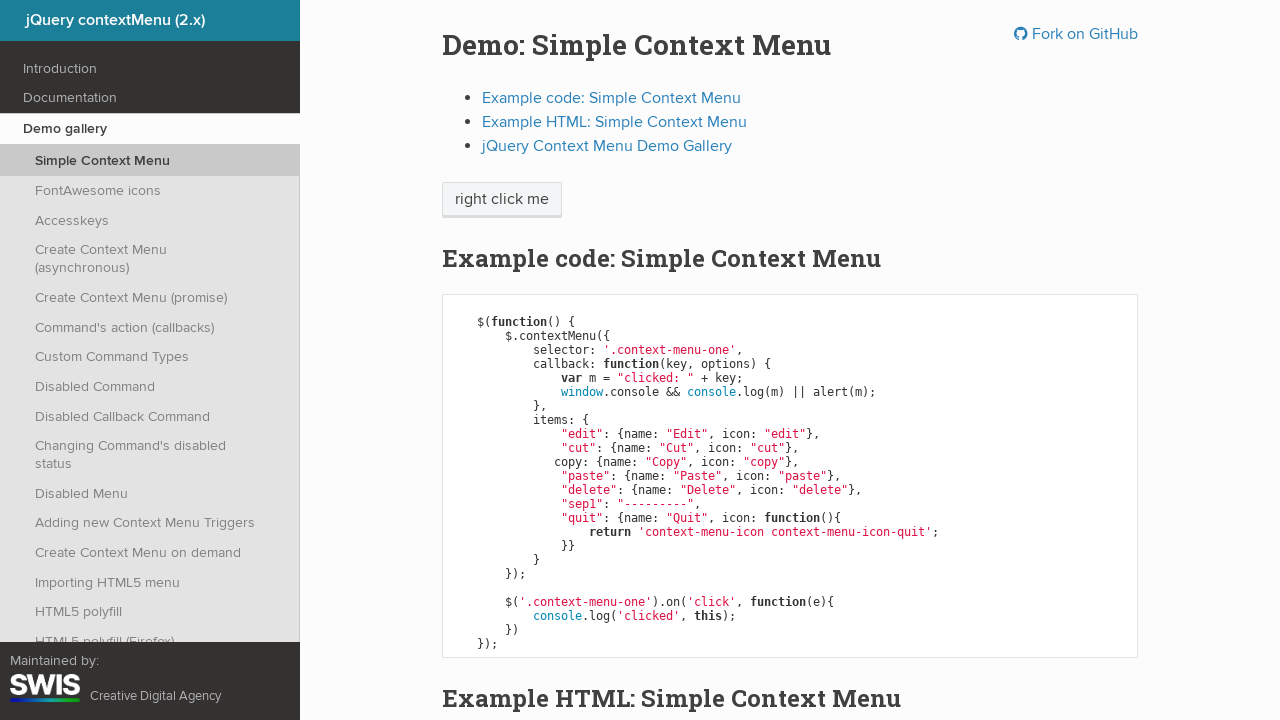

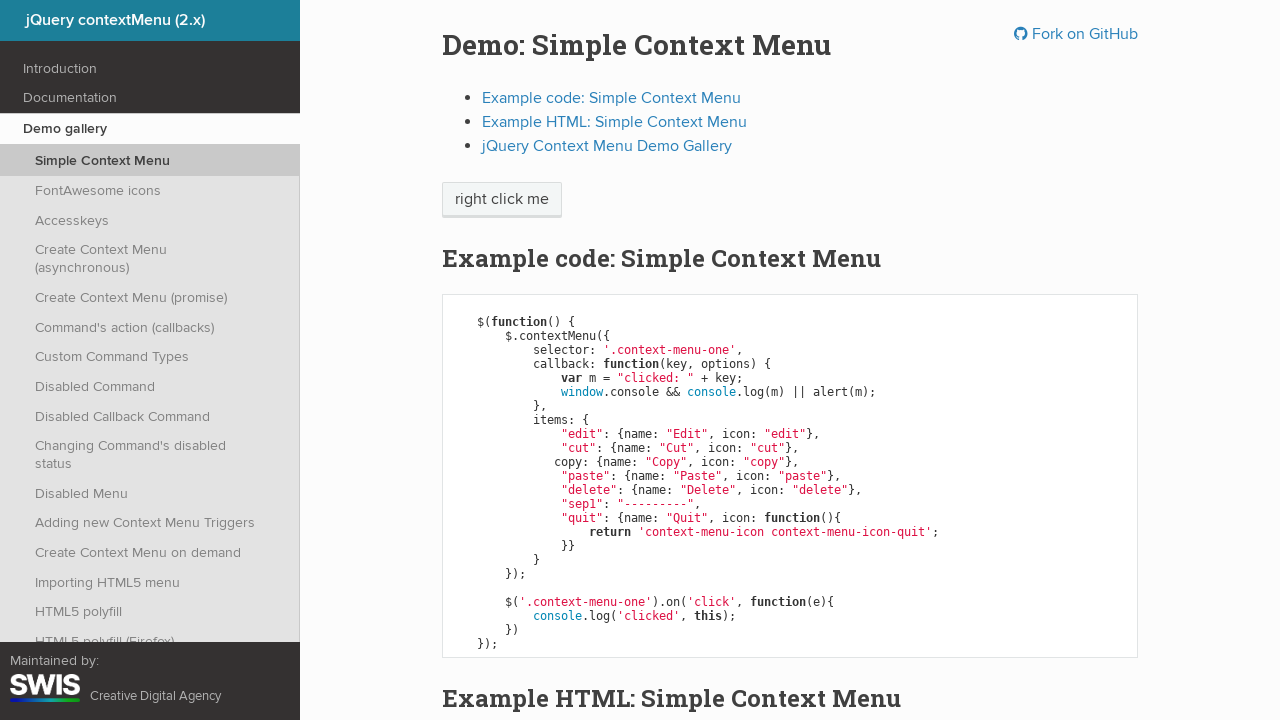